Performs drag and drop action from "Drag me" box to "Drop here" box and validates the text changes to "Dropped!"

Starting URL: https://demoqa.com/droppable

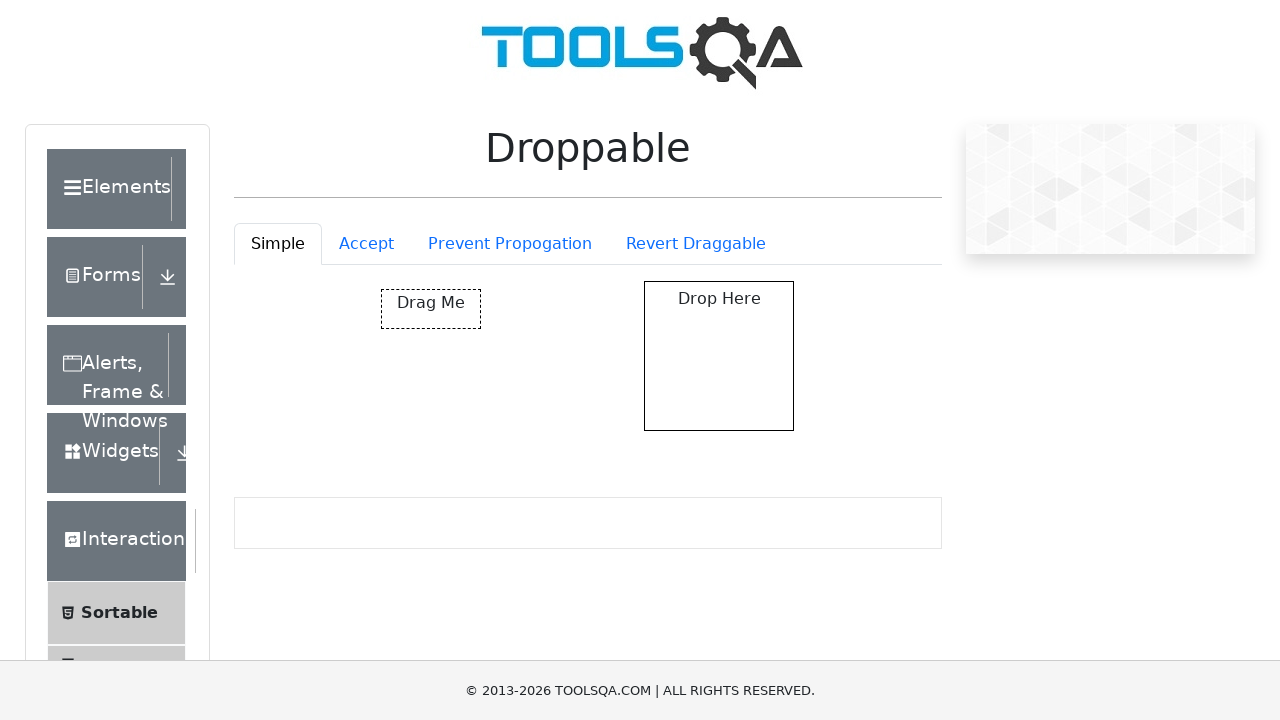

Waited for 'Drag me' element to be visible
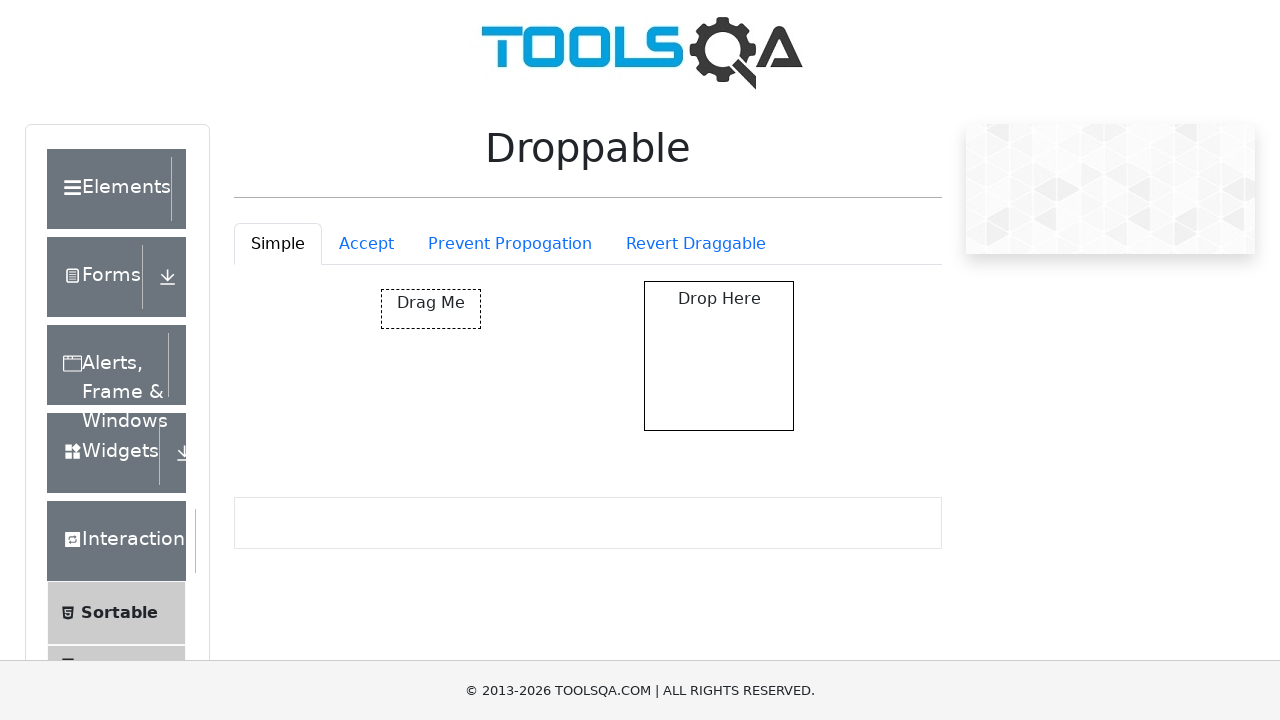

Waited for 'Drop here' element to be visible
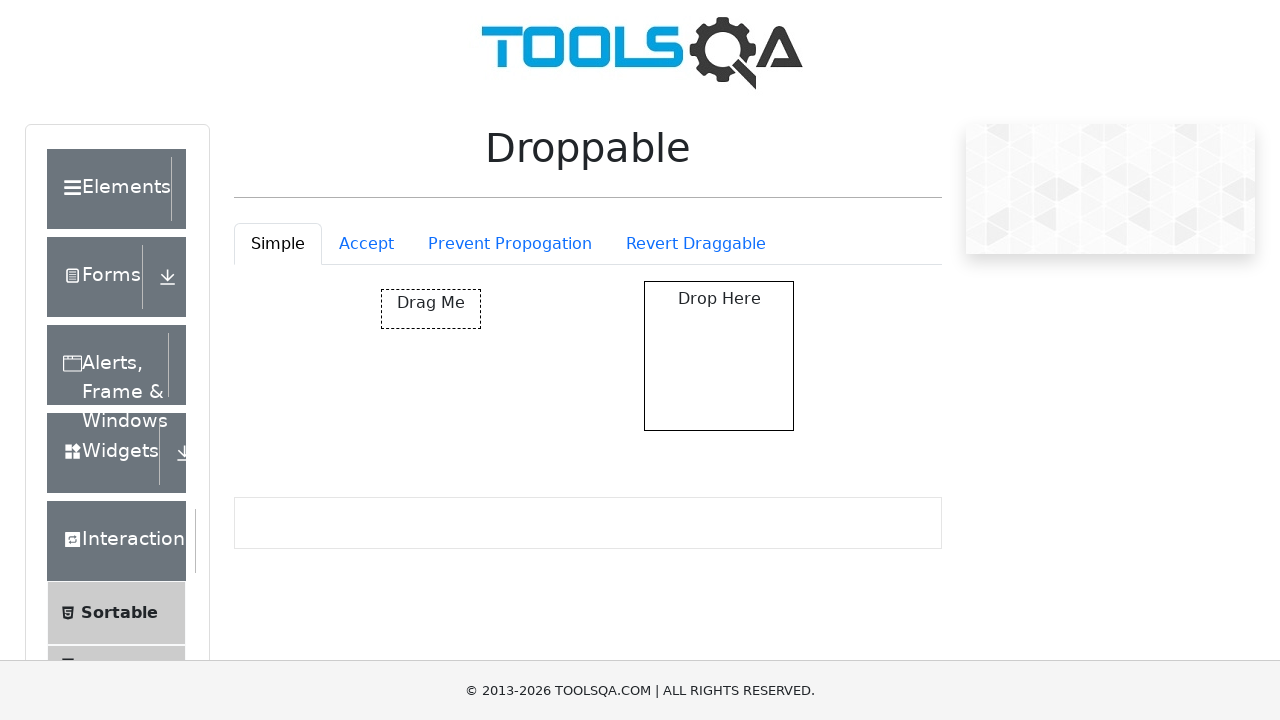

Performed drag and drop action from 'Drag me' box to 'Drop here' box at (719, 356)
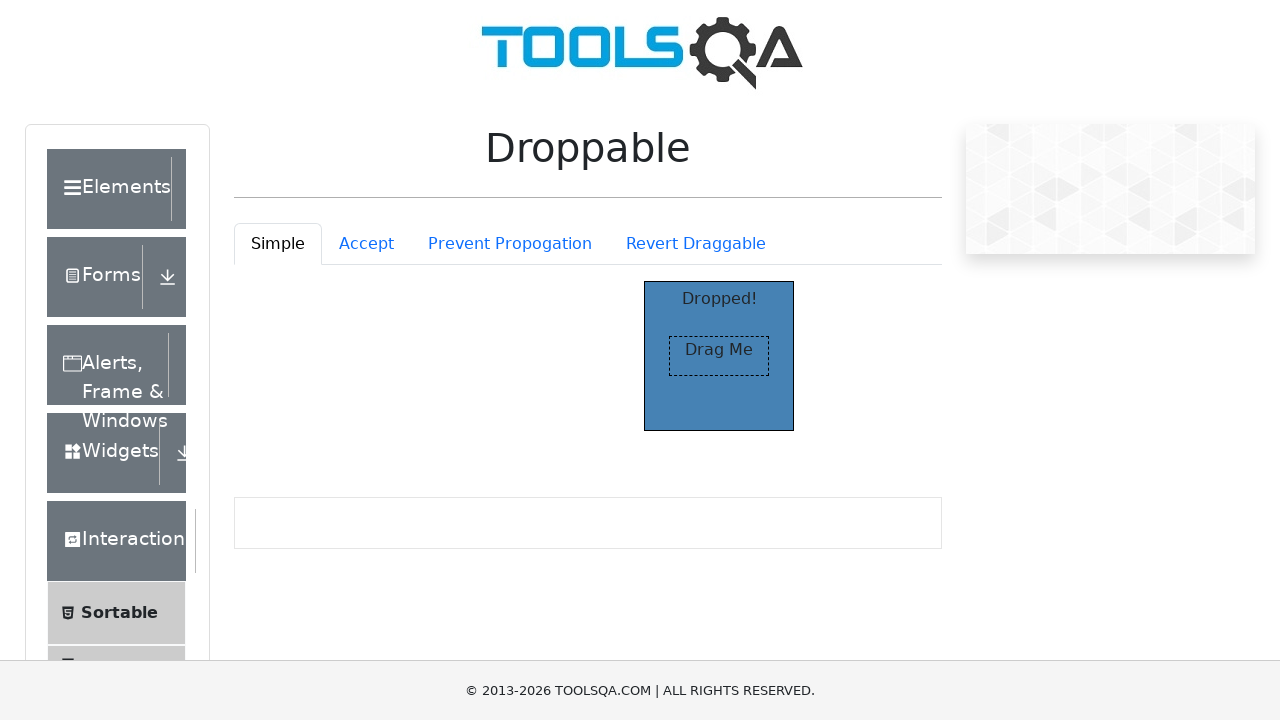

Validated that drop target text changed to 'Dropped!'
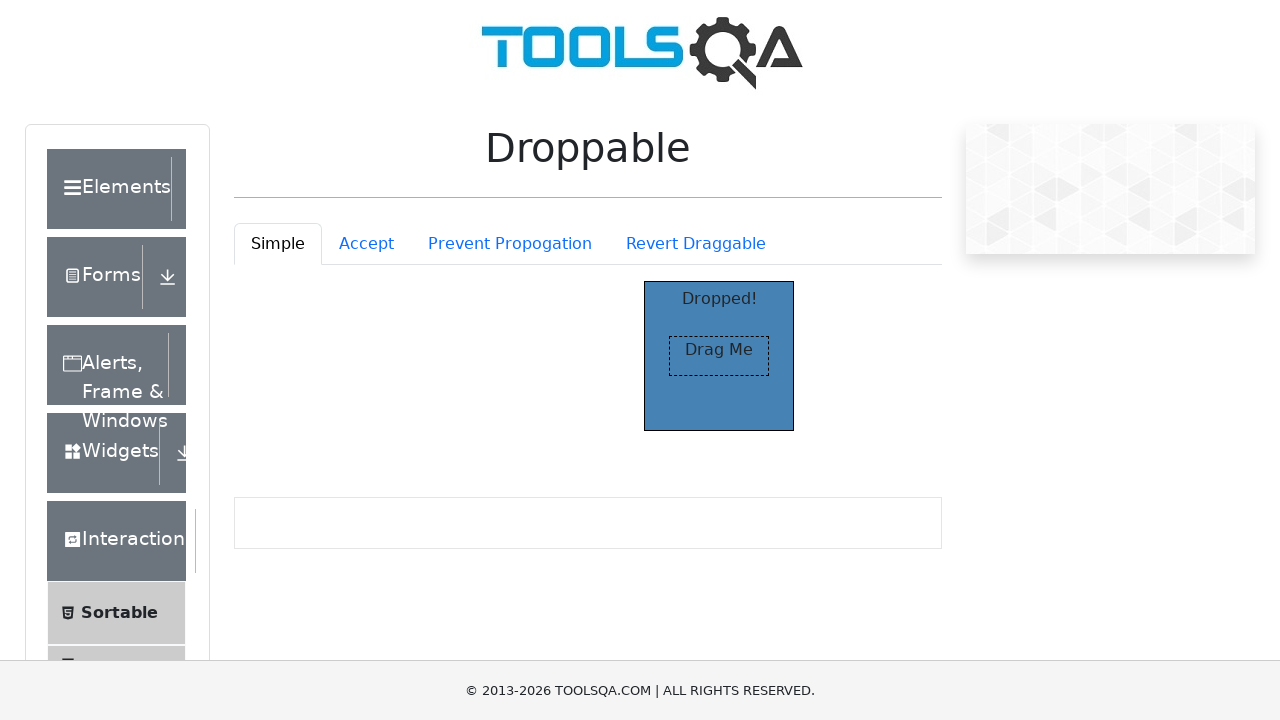

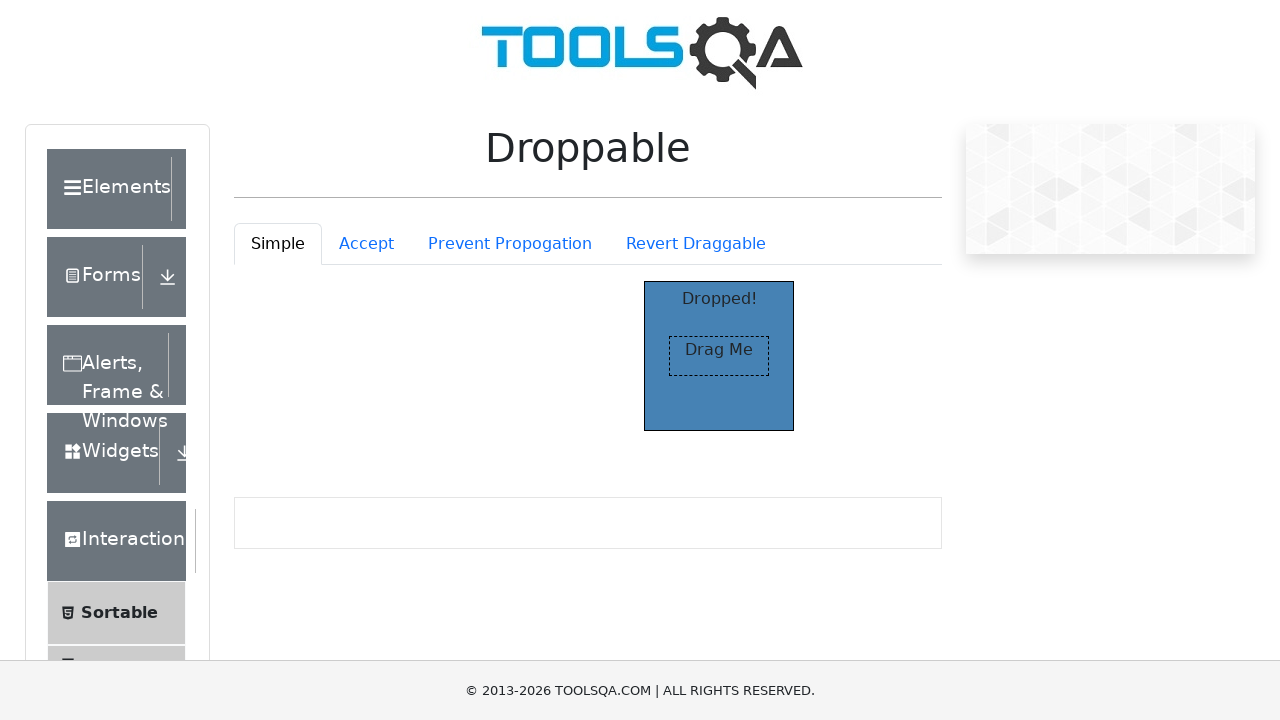